Tests adjusting product quantities using increment/decrement buttons and adding multiple products with custom quantities to cart

Starting URL: https://rahulshettyacademy.com/seleniumPractise/#/cart

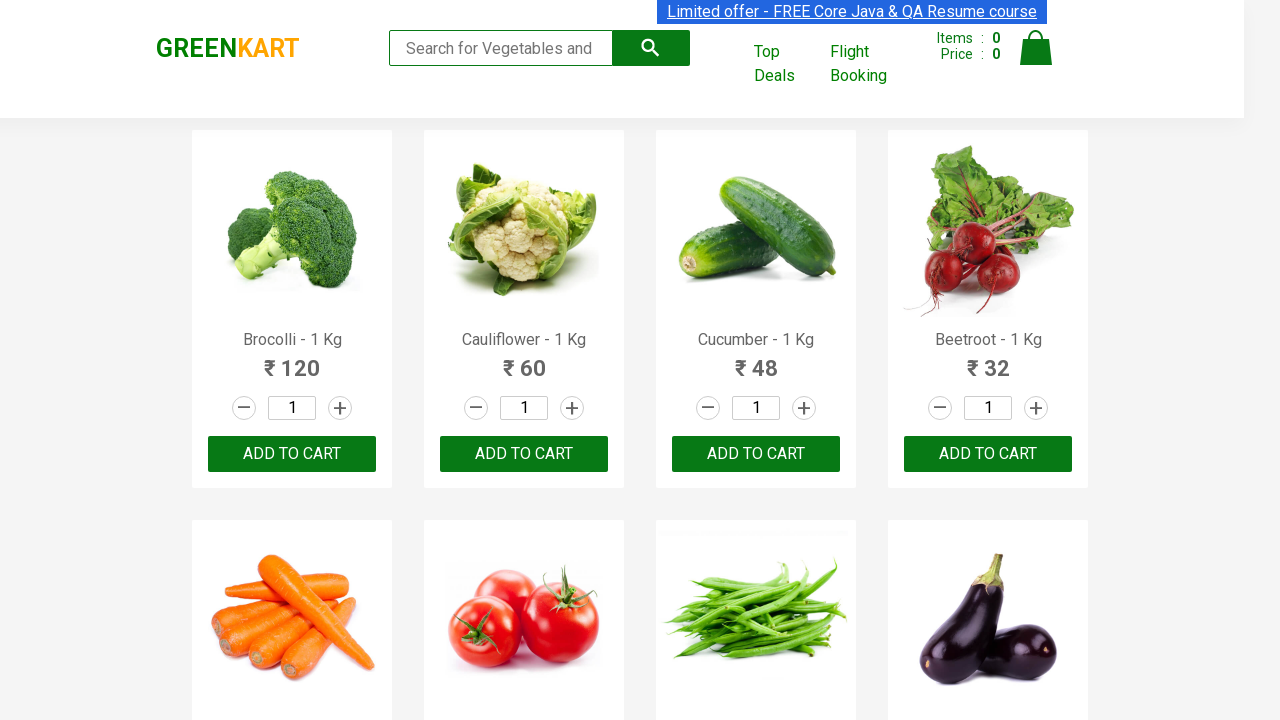

Clicked decrement button for product 3 (1st decrement) at (708, 408) on .product:nth-child(3) .stepper-input a.decrement
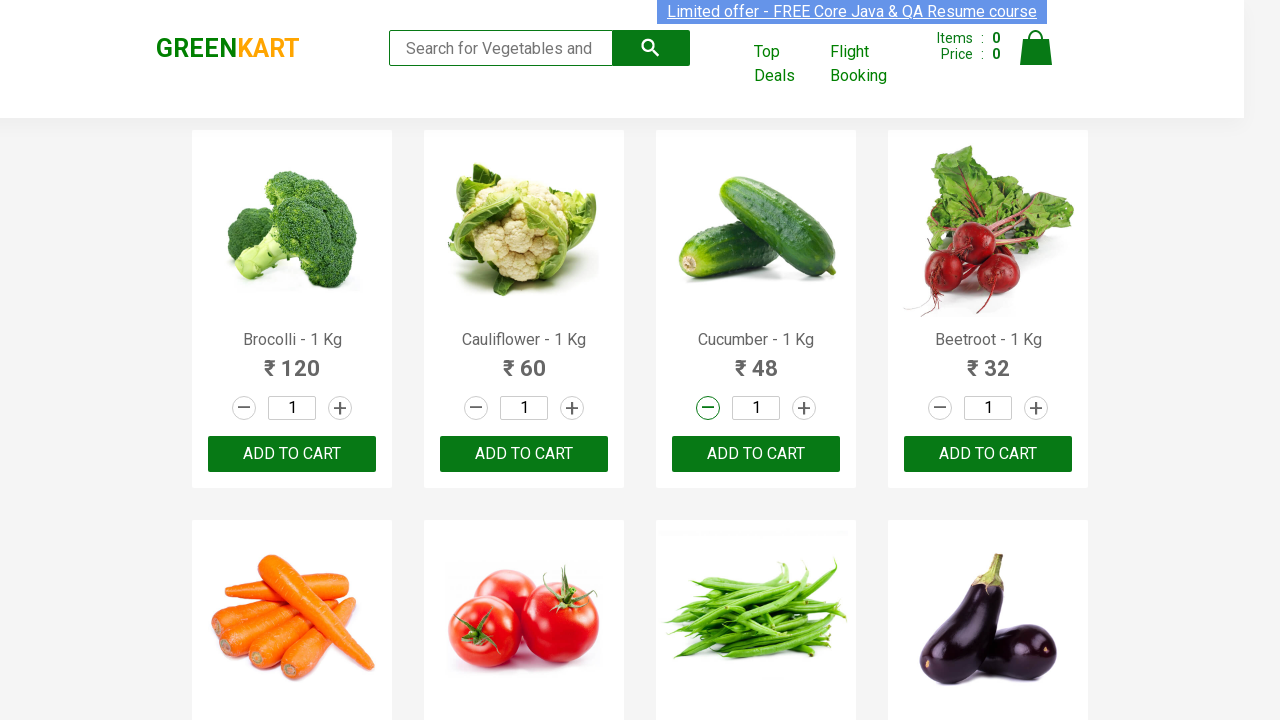

Clicked decrement button for product 3 (2nd decrement) at (708, 408) on .product:nth-child(3) .stepper-input a.decrement
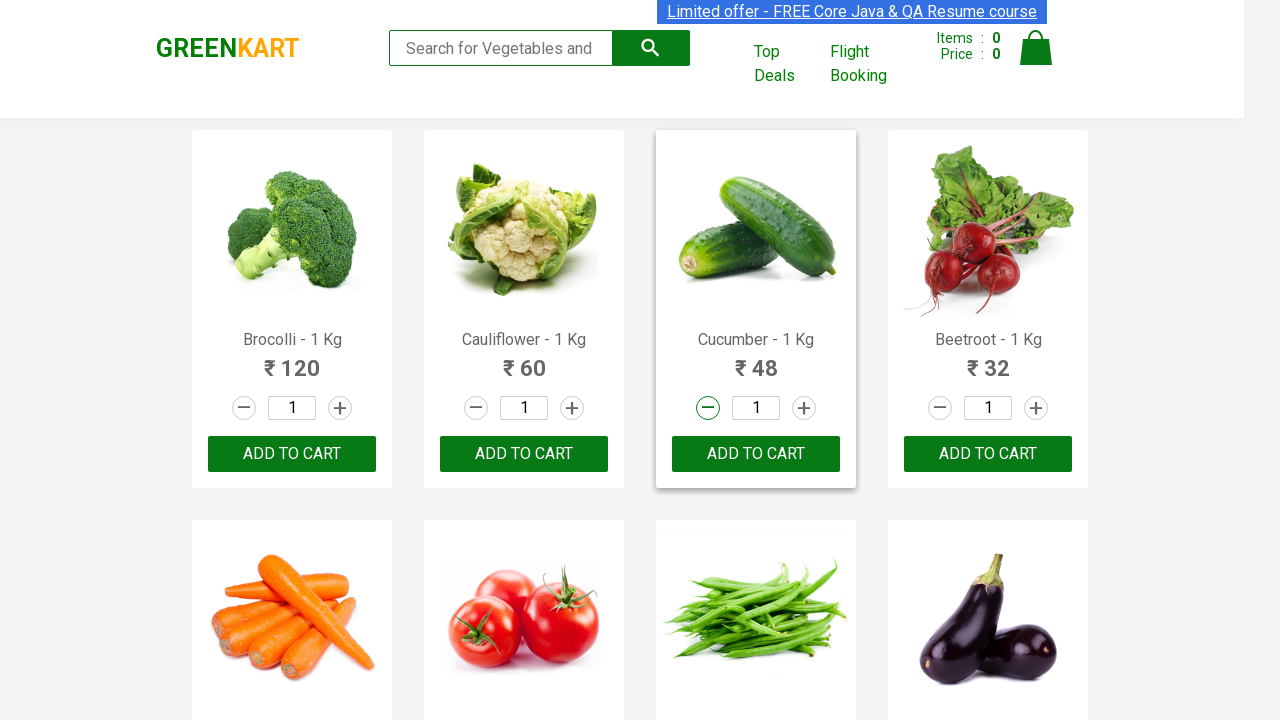

Clicked decrement button for product 3 (3rd decrement) at (708, 408) on .product:nth-child(3) .stepper-input a.decrement
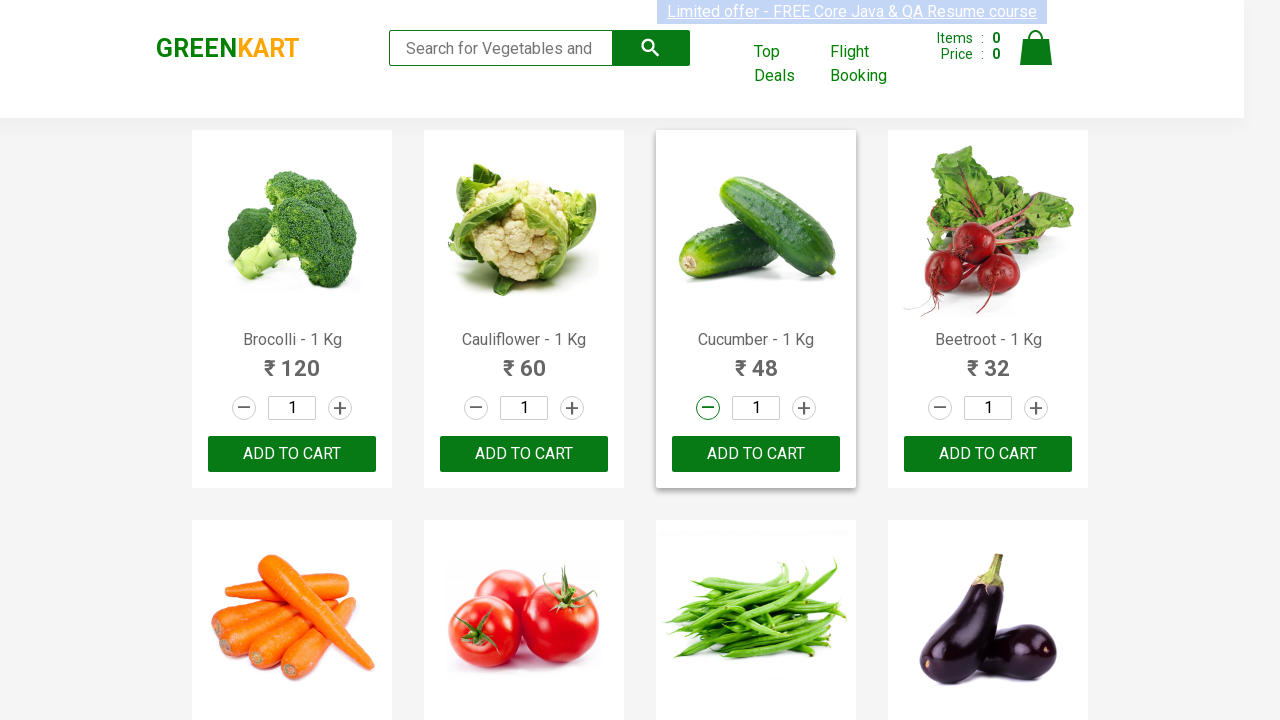

Clicked increment button for product 3 at (804, 408) on .product:nth-child(3) .stepper-input a.increment
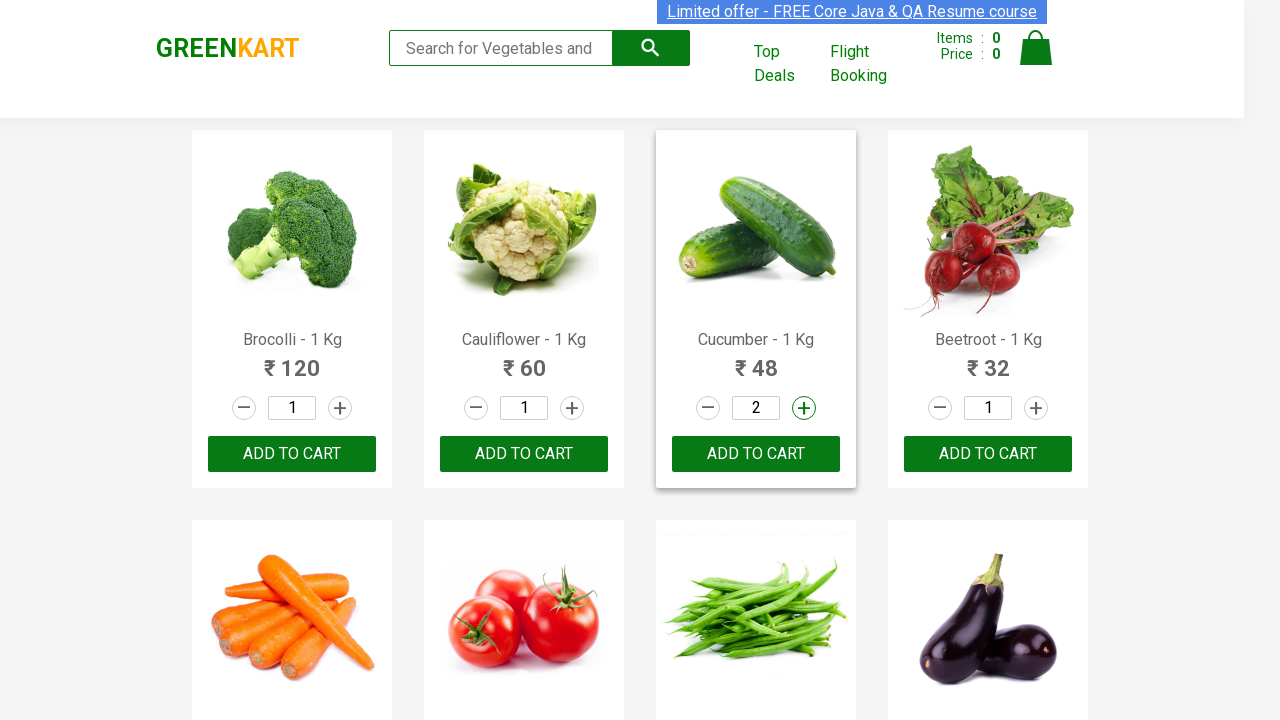

Added product 3 to cart at (756, 454) on .product:nth-child(3) .product-action button
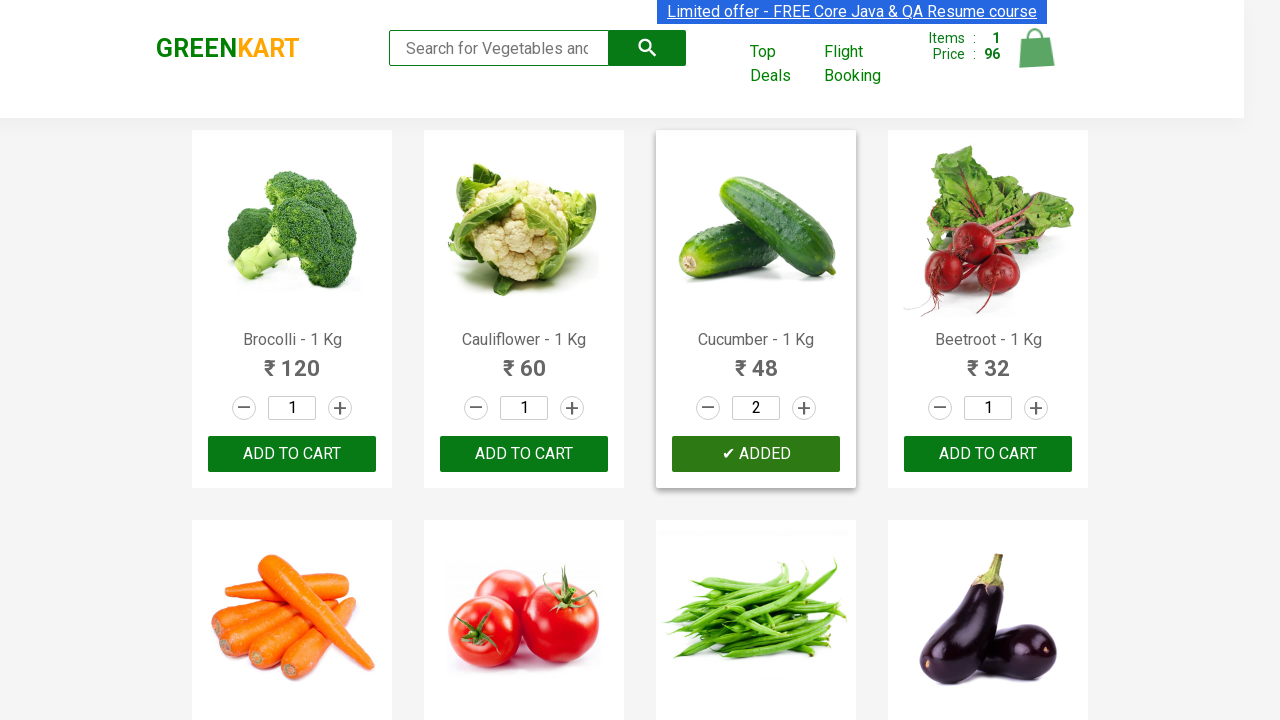

Cleared quantity field for product 20 on .product:nth-child(20) .stepper-input input.quantity
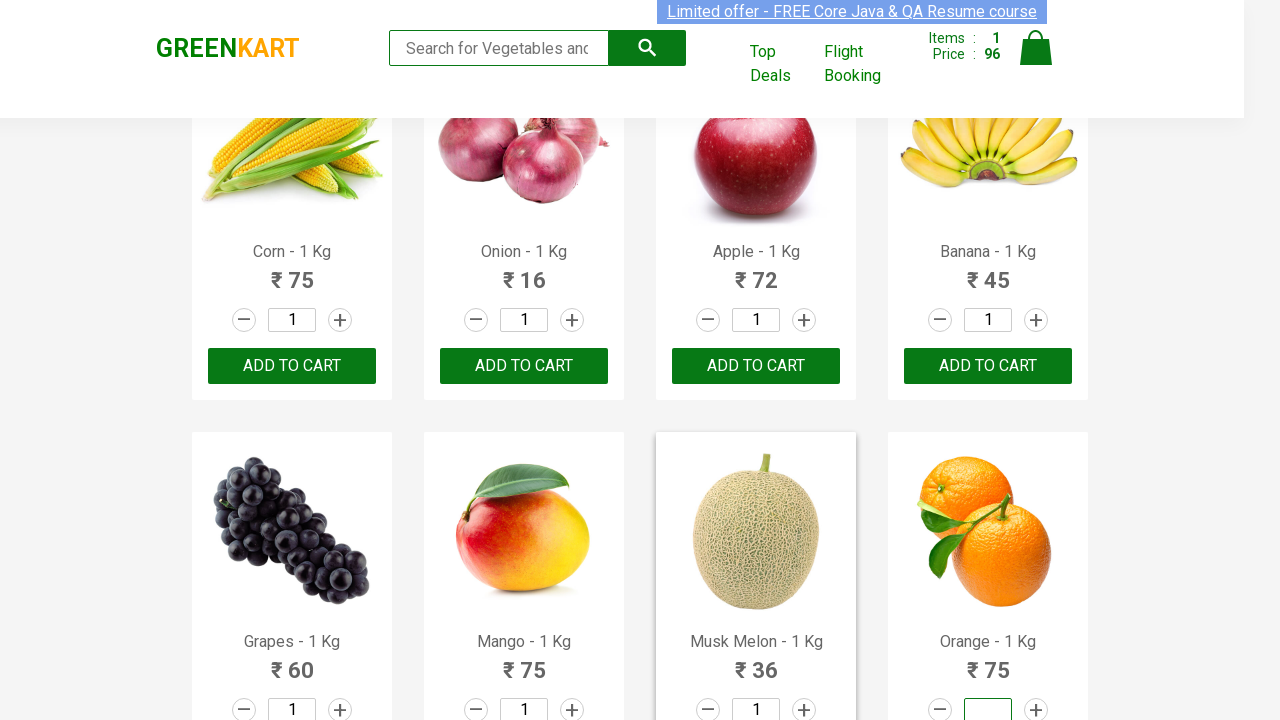

Set quantity to 3 for product 20 on .product:nth-child(20) .stepper-input input.quantity
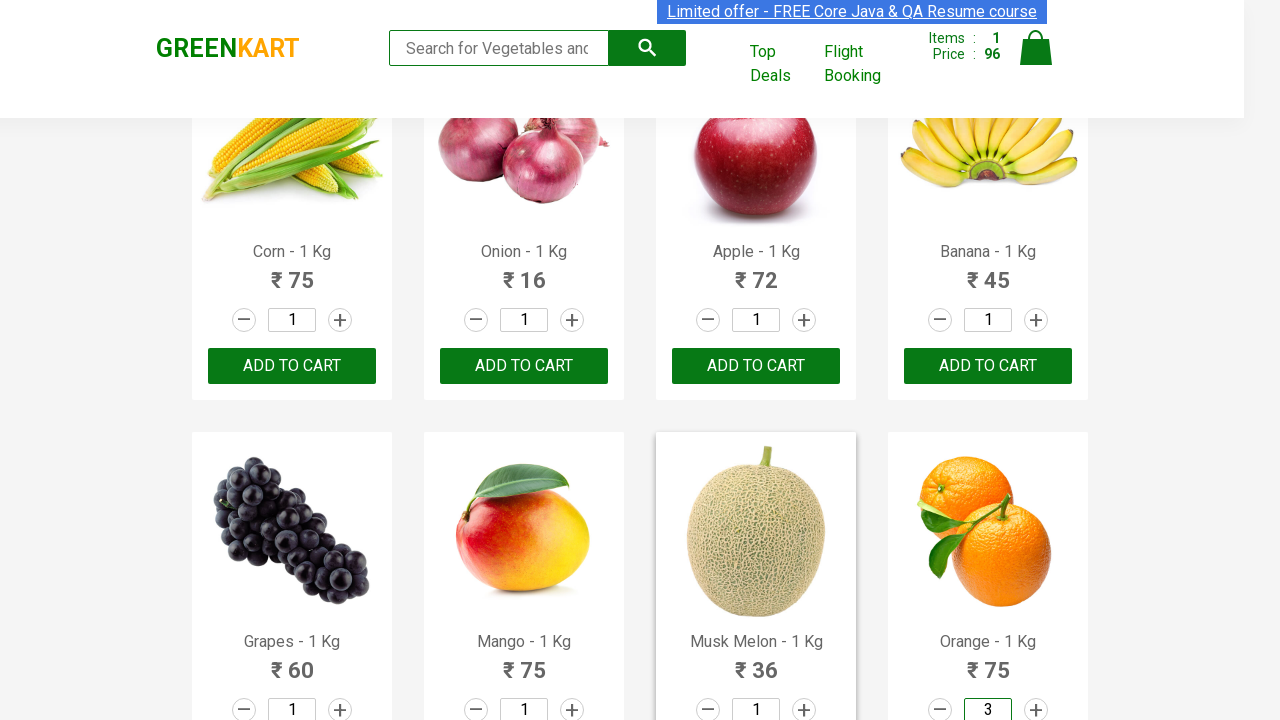

Added product 20 to cart with quantity 3 at (988, 360) on .product:nth-child(20) .product-action button
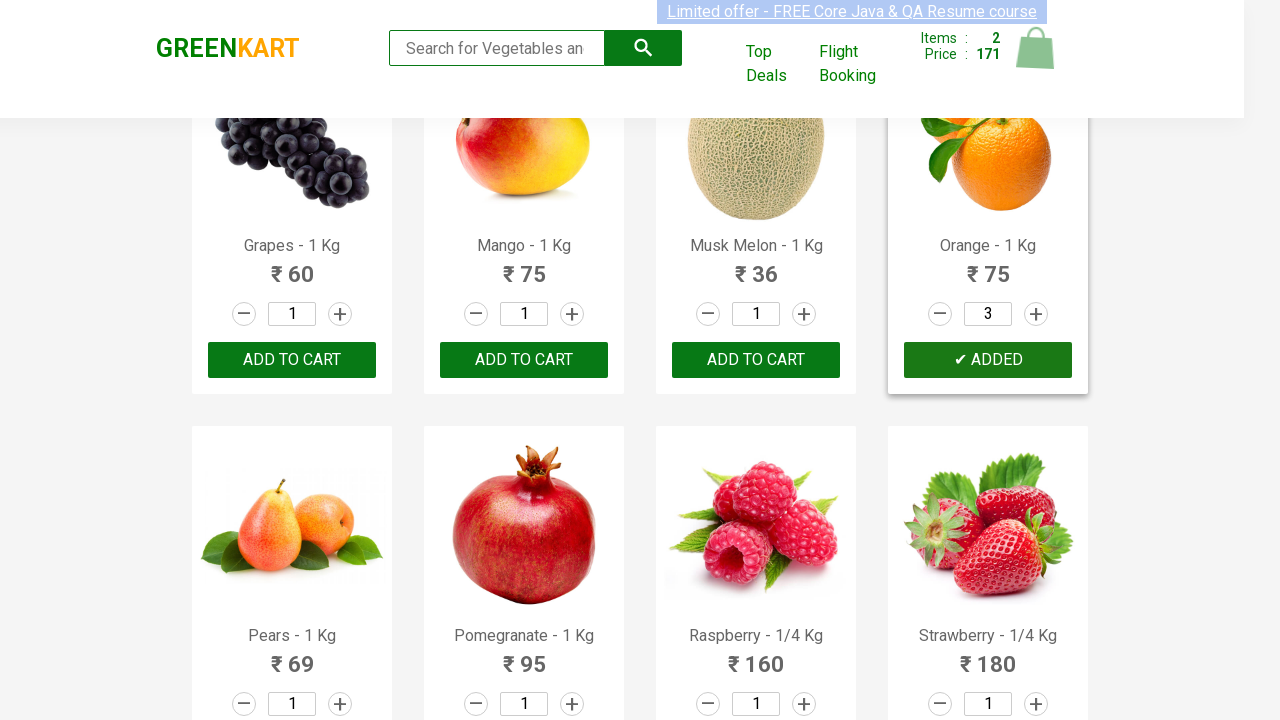

Clicked cart icon to open cart at (1036, 59) on .cart-icon
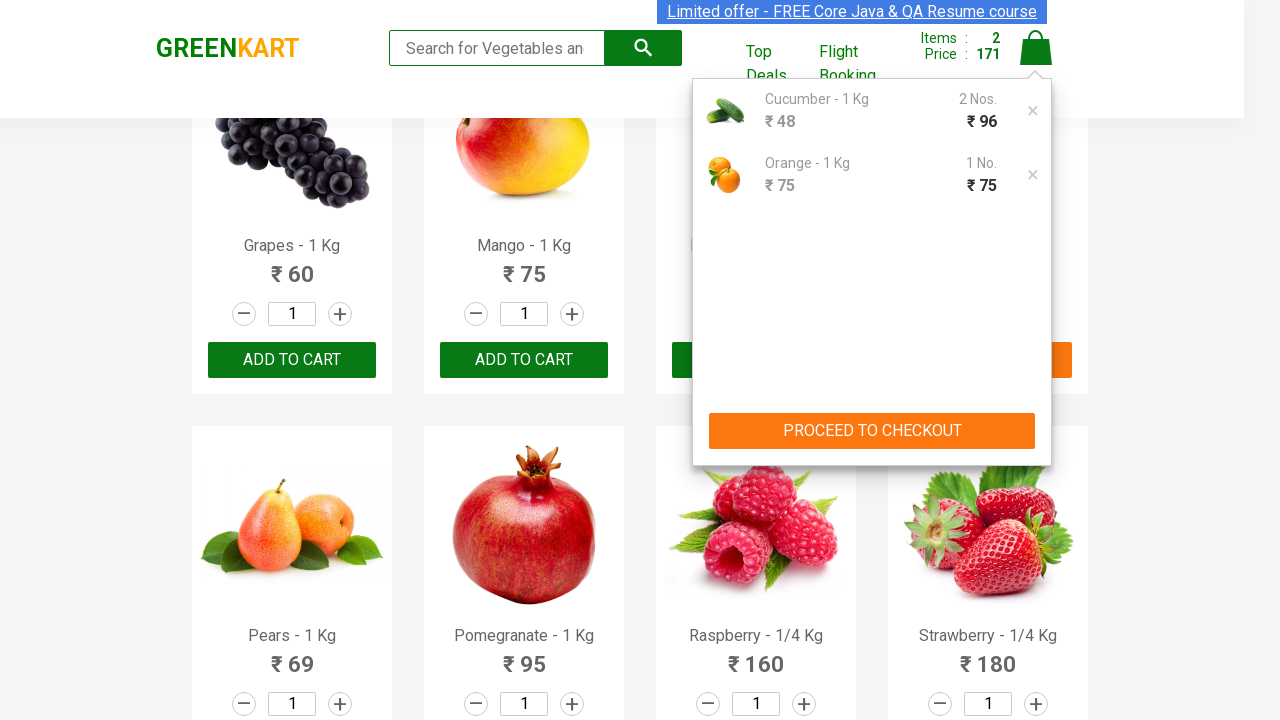

Cart items loaded and visible
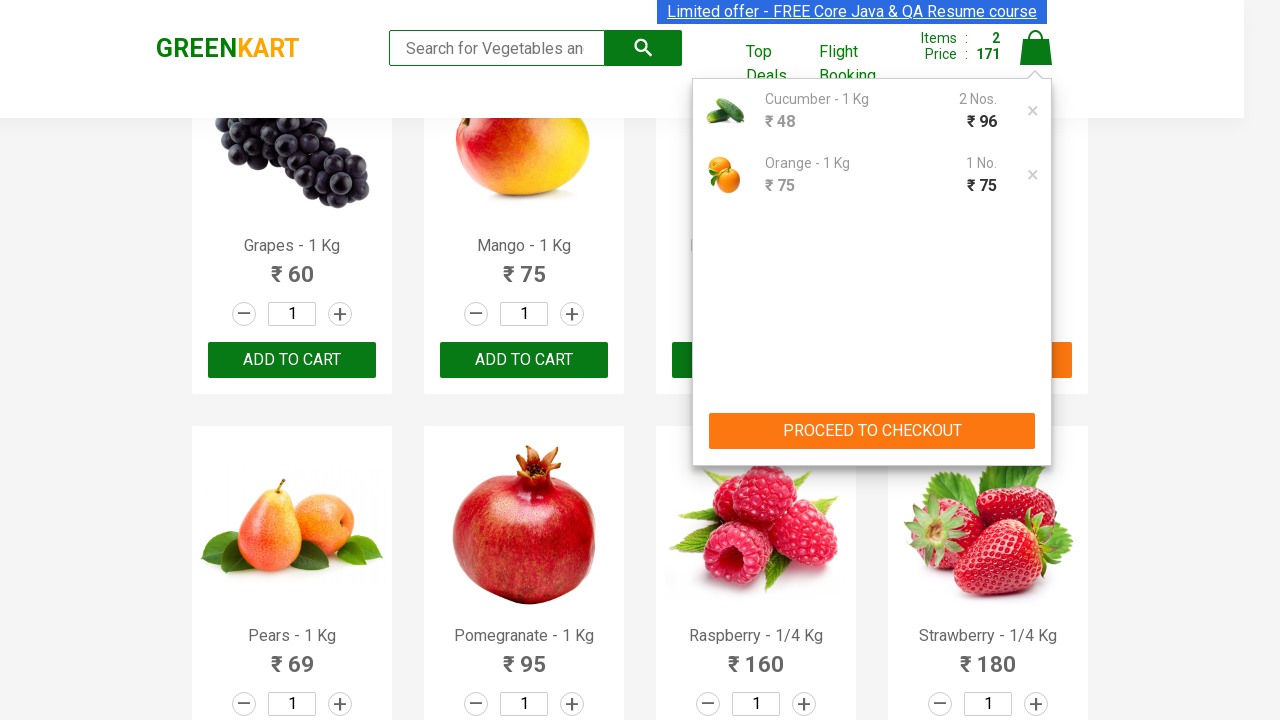

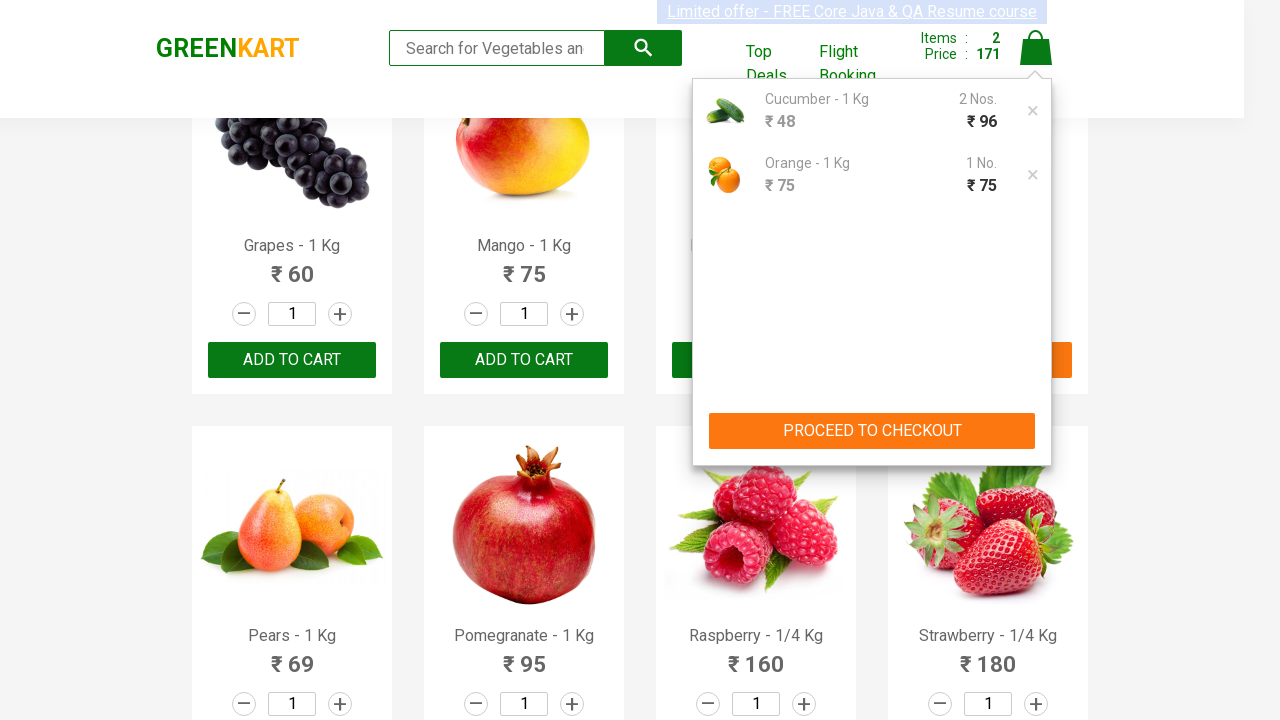